Navigates to example.com, verifies the URL is correct, and clicks on a link element

Starting URL: https://example.com/

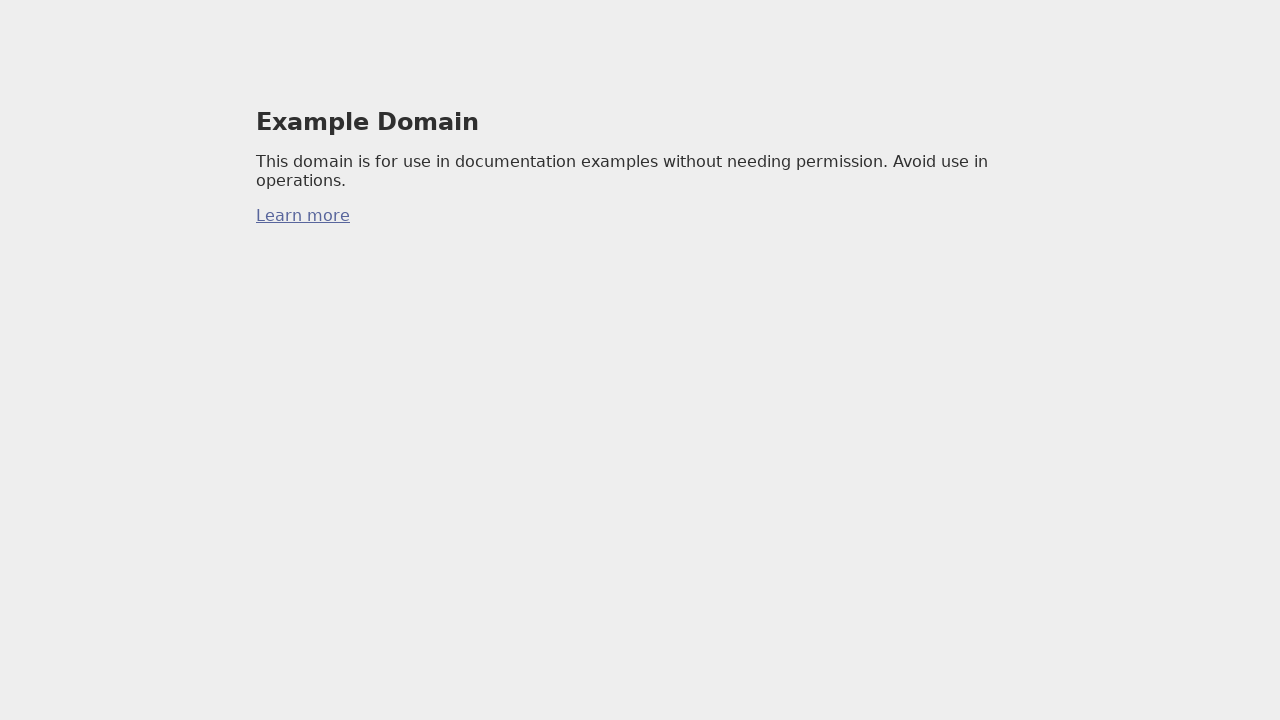

Verified URL is https://example.com/
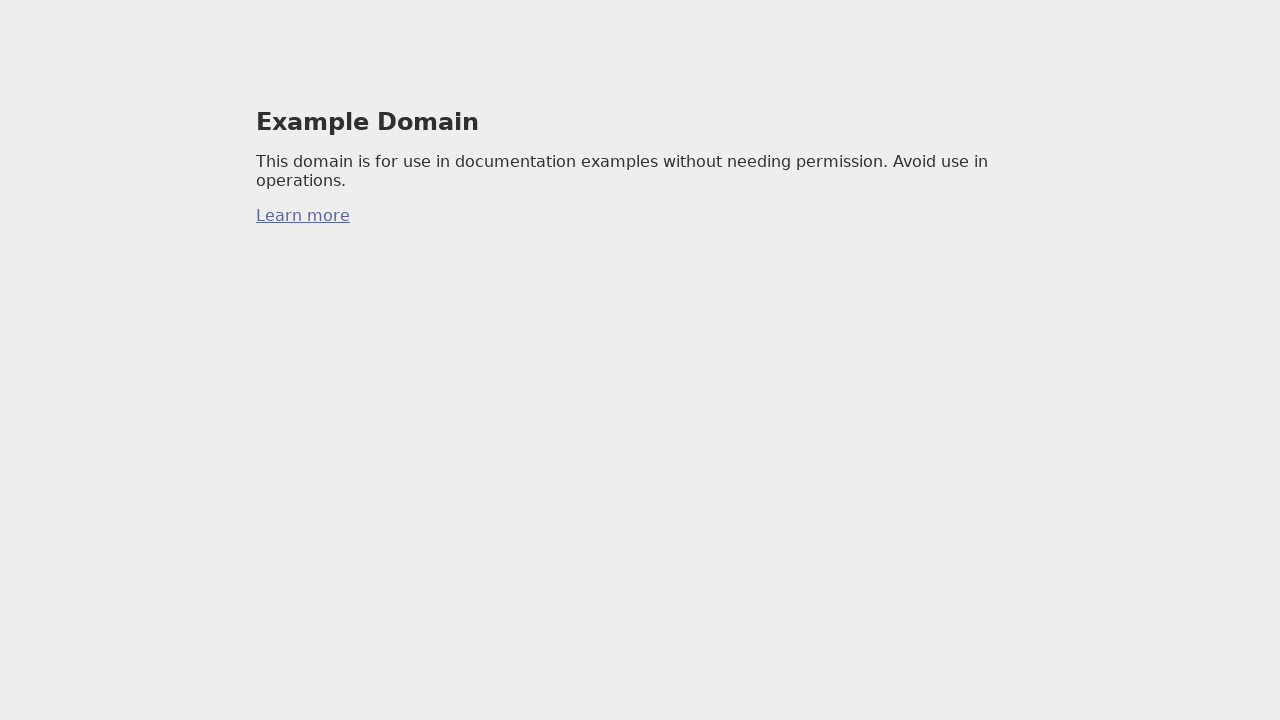

Clicked on link element at (303, 216) on a
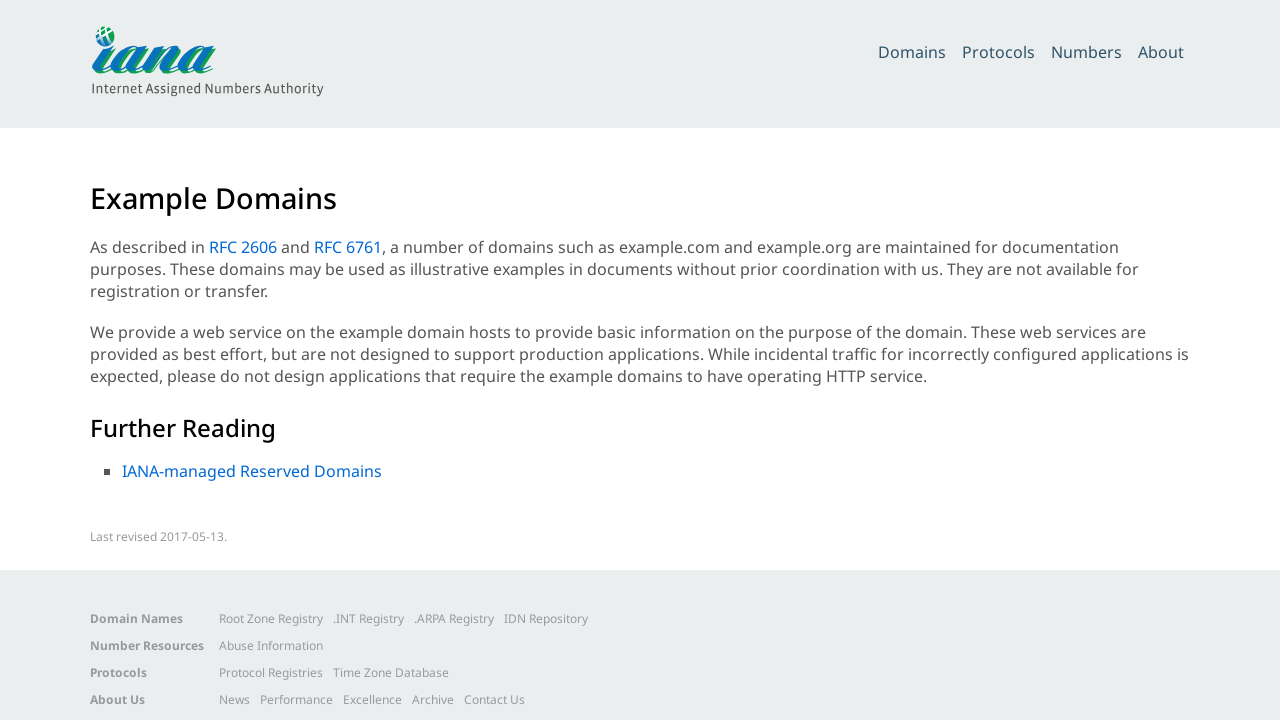

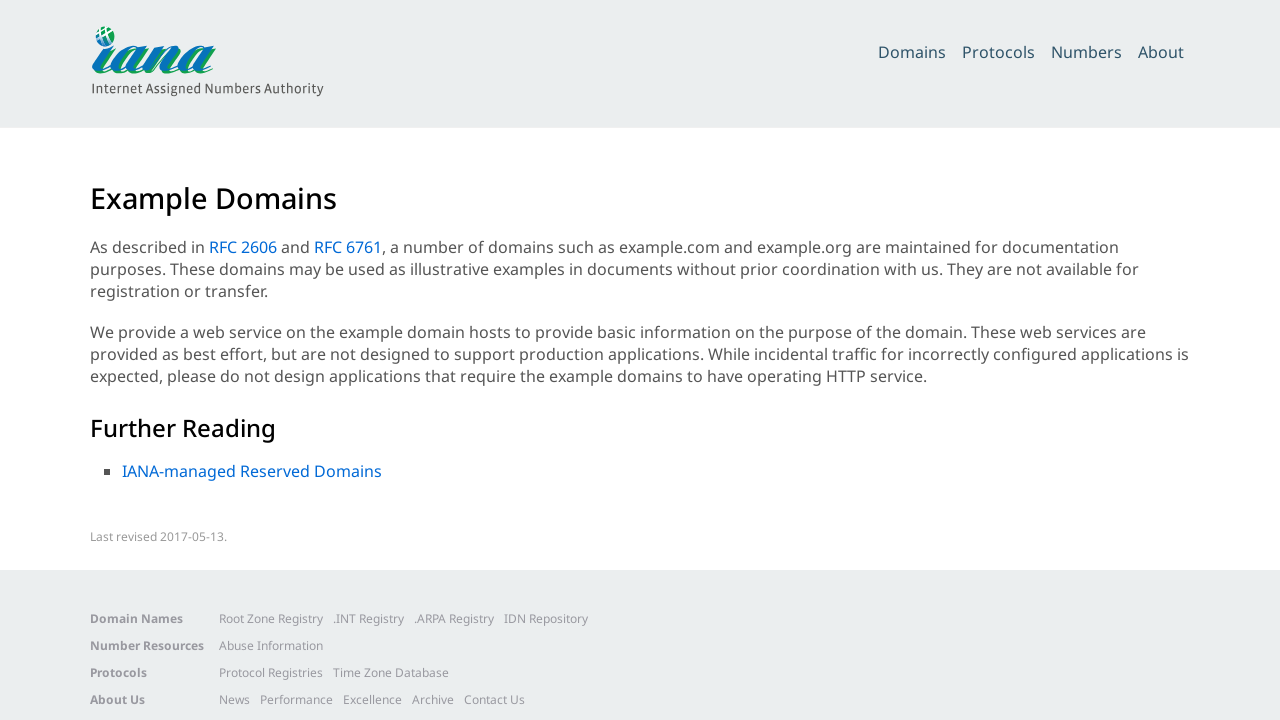